Tests a password generator tool by entering a master password and site name, then generating passwords multiple times to verify the functionality

Starting URL: http://angel.net/~nic/passwd.sha1.1a.html

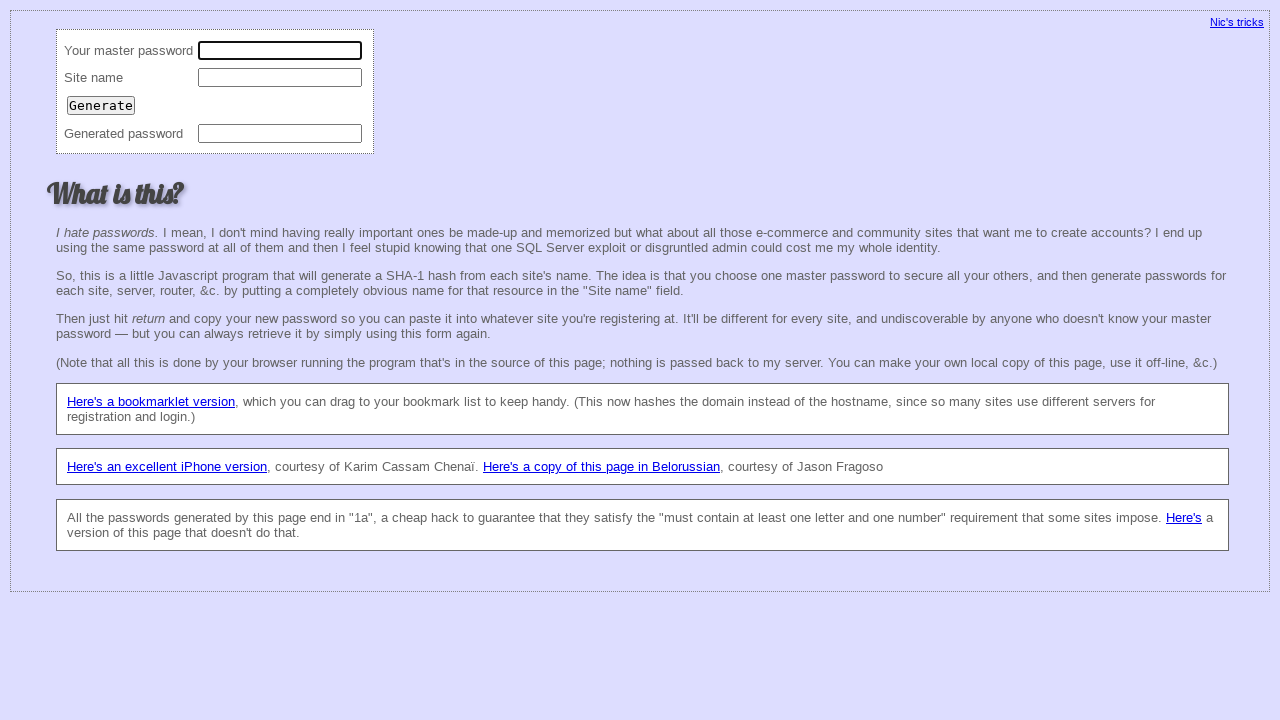

Filled master password field with '12345678' on input[name='master']
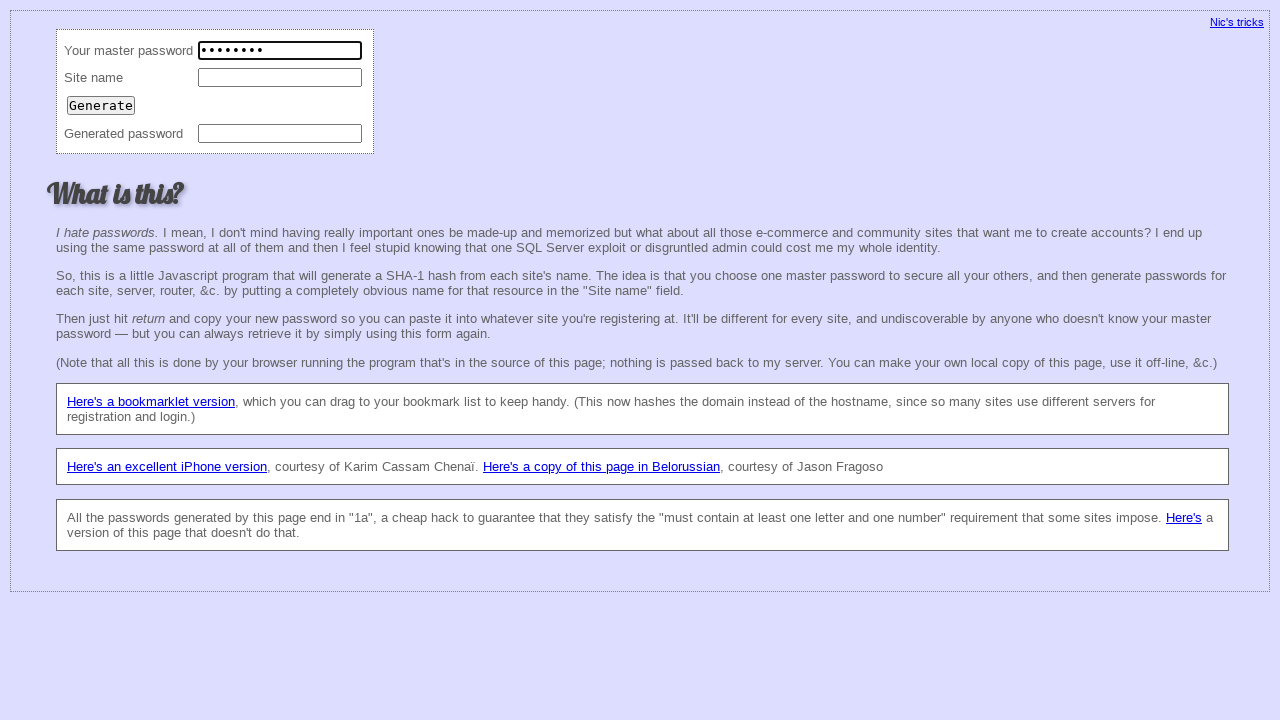

Filled site name field with 'alexdnepr.85@gmail.com' on input[name='site']
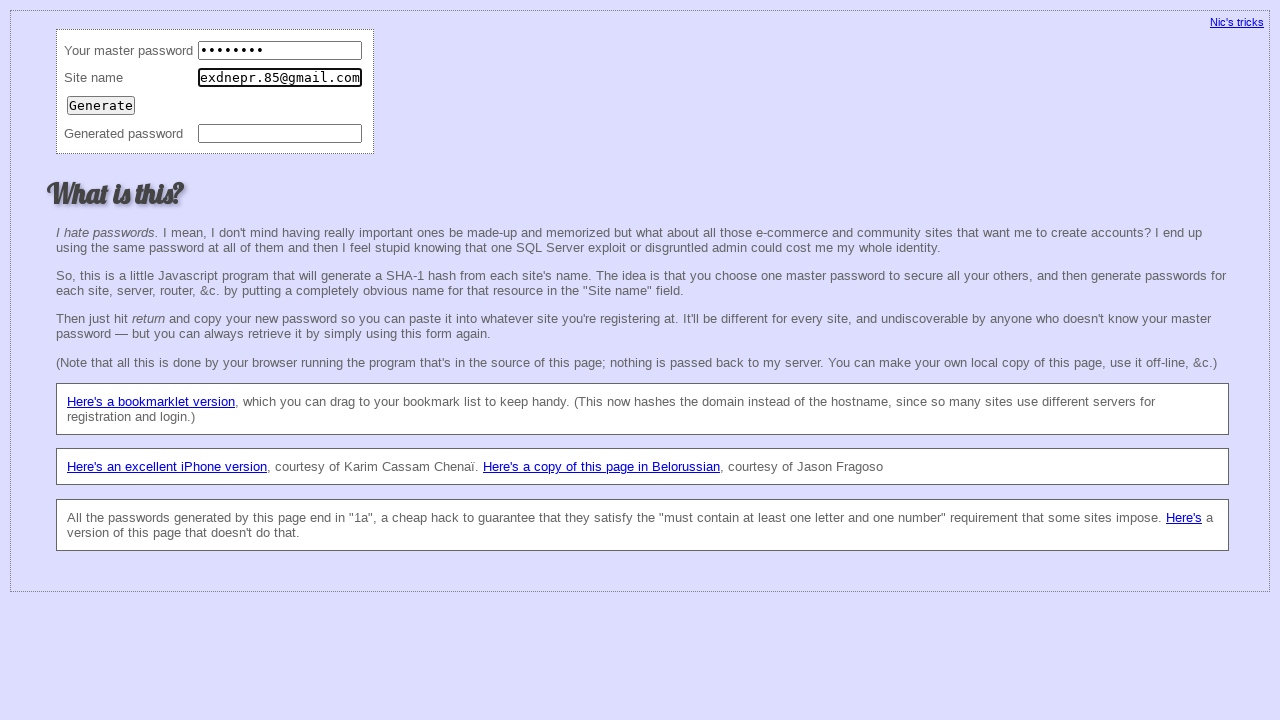

Pressed Enter to generate first password on input[name='site']
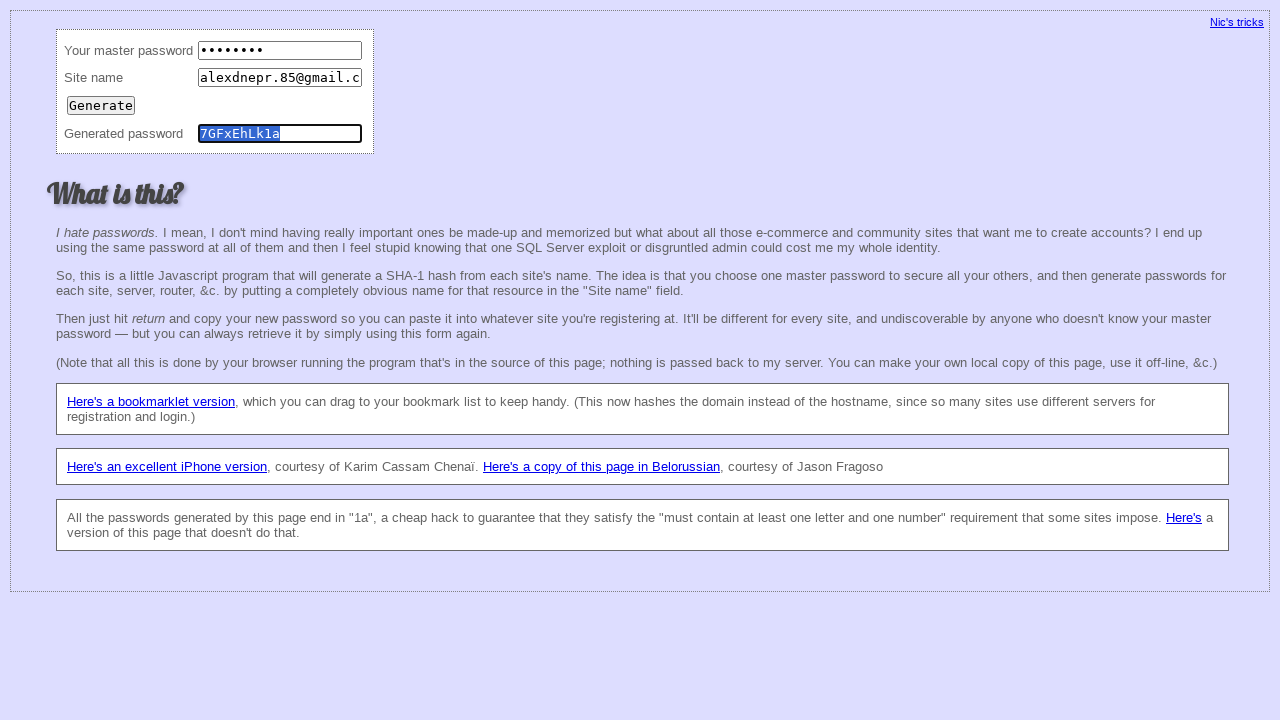

Password field appeared after first generation
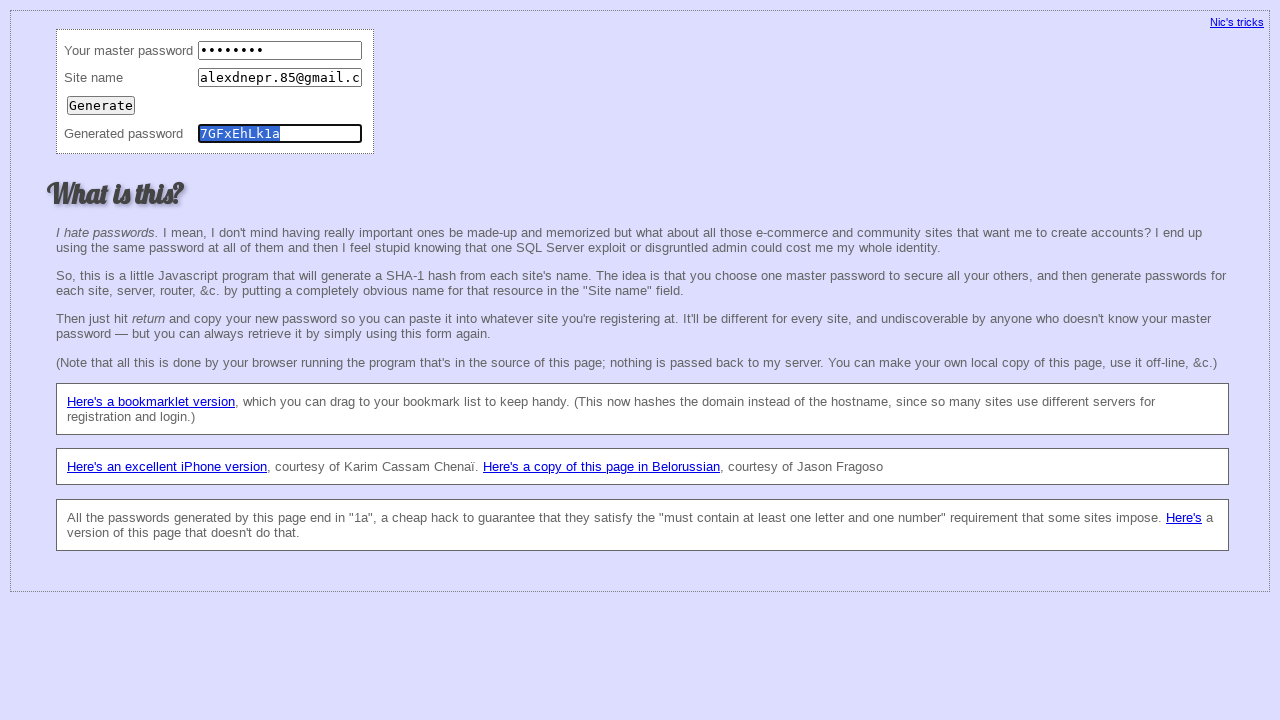

Cleared master password field on input[name='master']
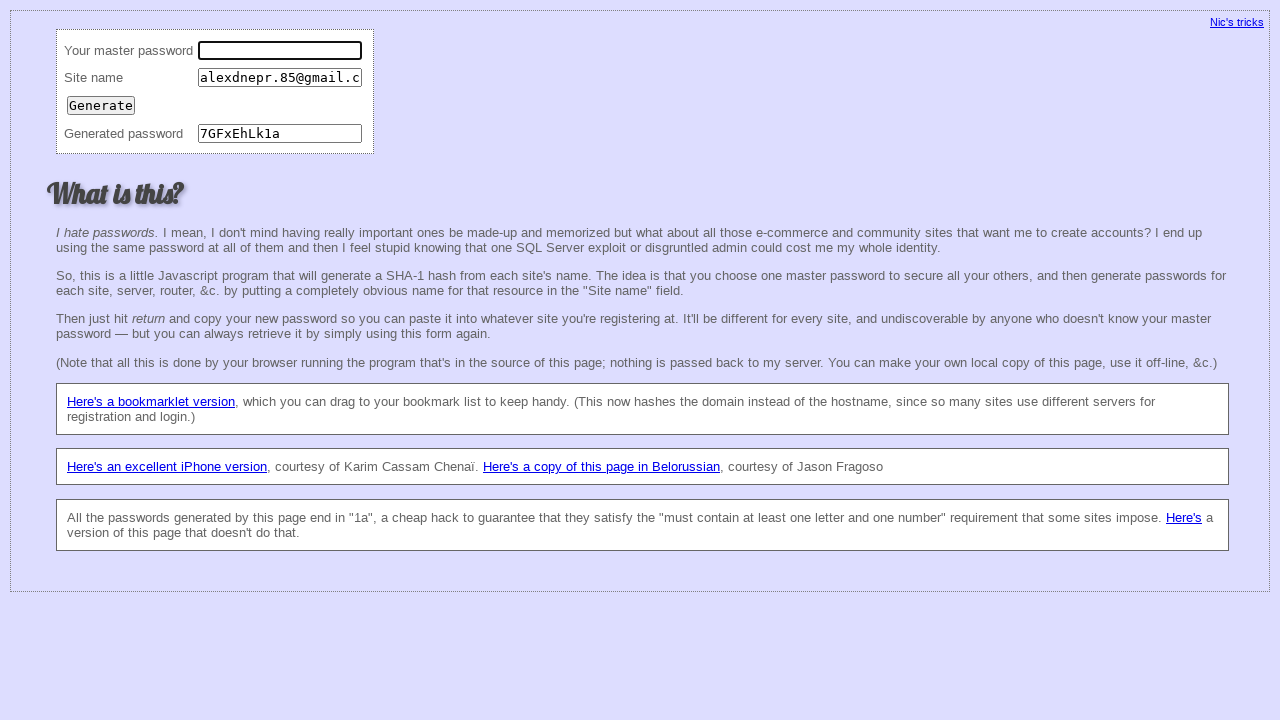

Filled master password field with 'MyPassword123' for second generation on input[name='master']
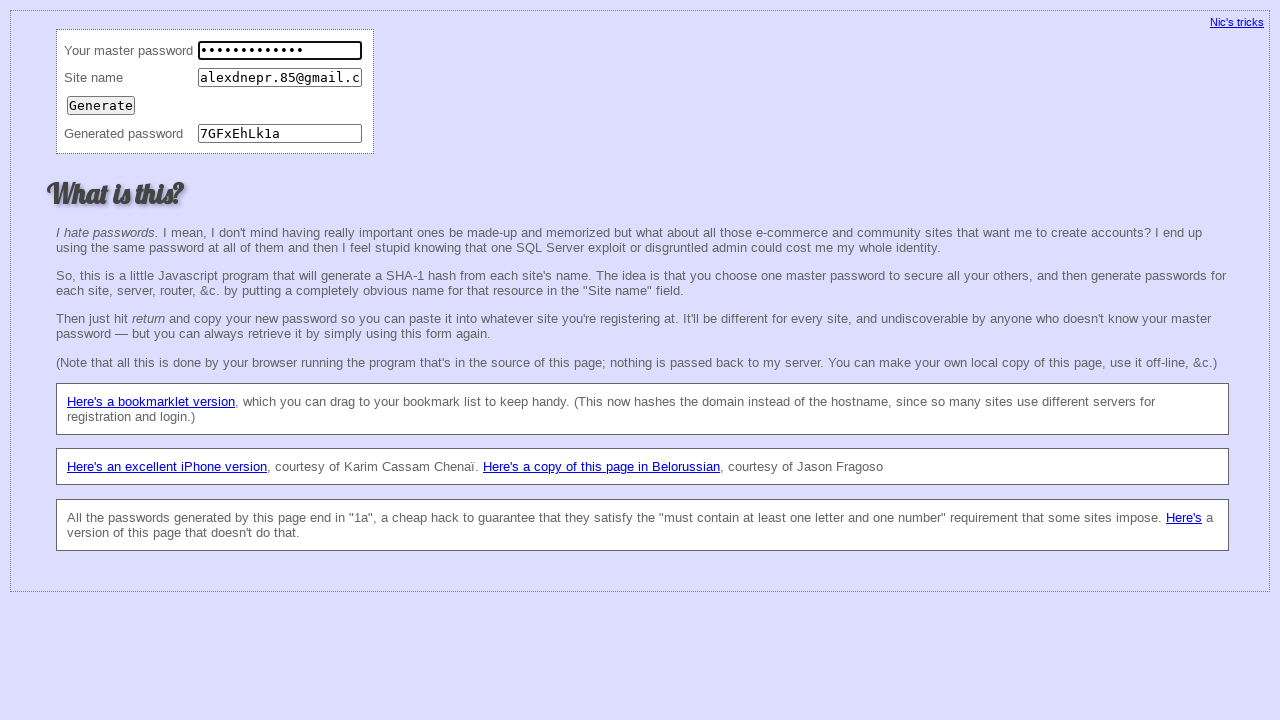

Filled site name field with 'alexdnepr.85@gmail.com' on input[name='site']
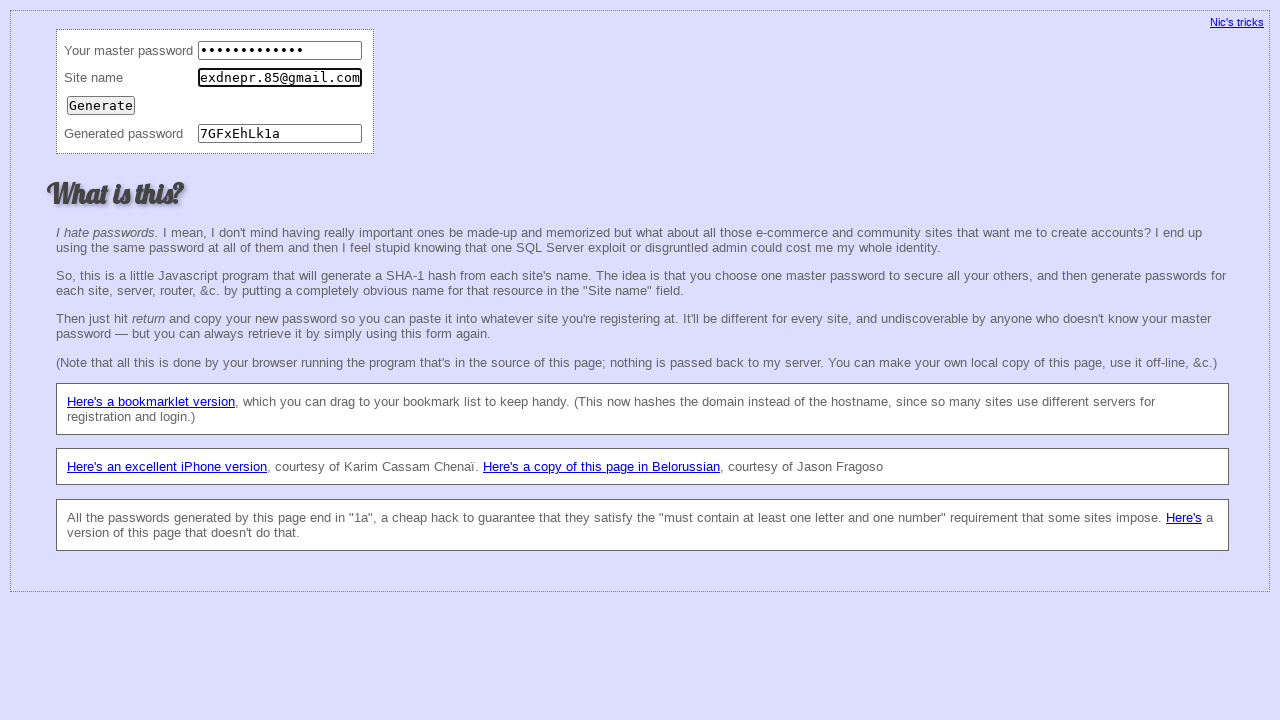

Pressed Enter to generate second password on input[name='site']
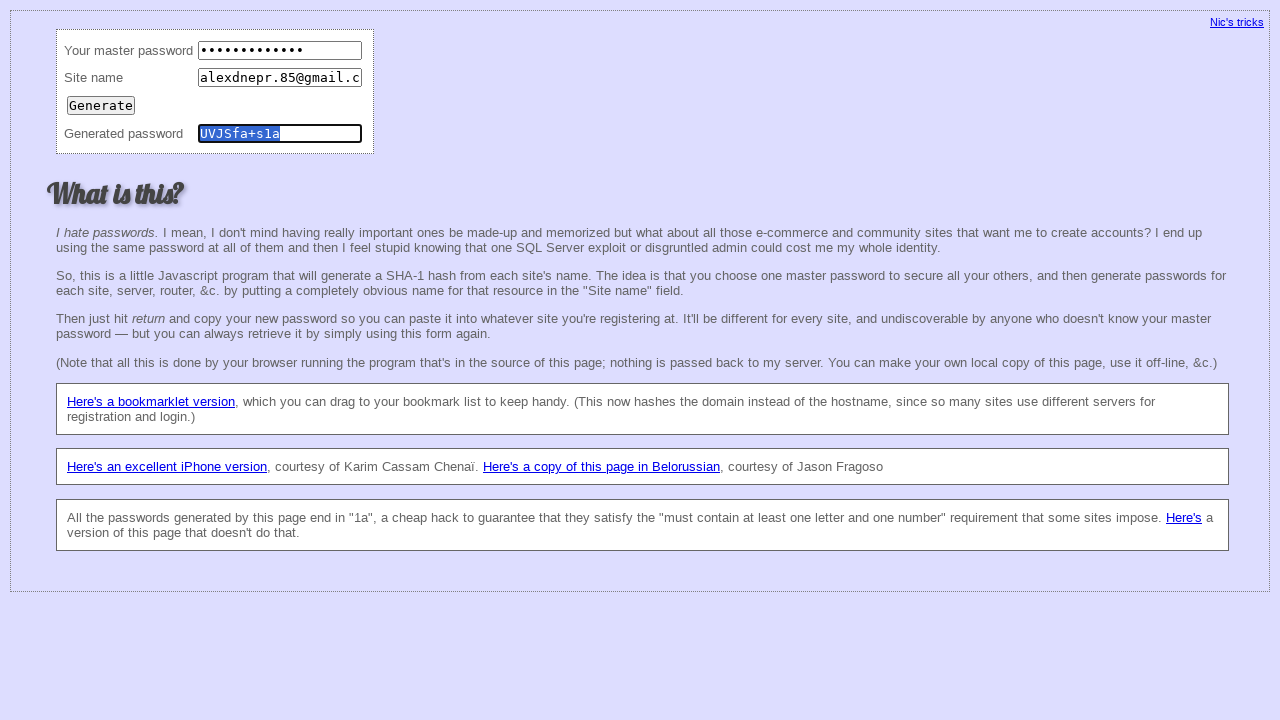

Cleared master password field on input[name='master']
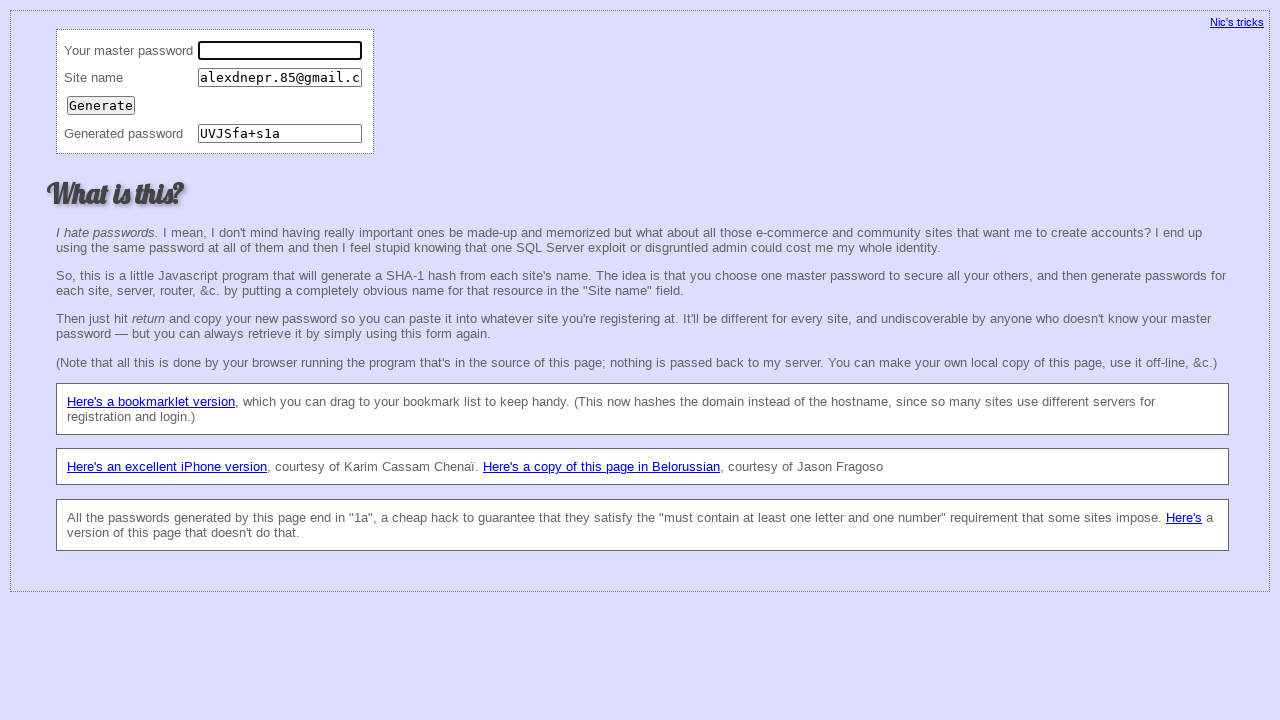

Filled master password field with 'MyPassword123' for third generation on input[name='master']
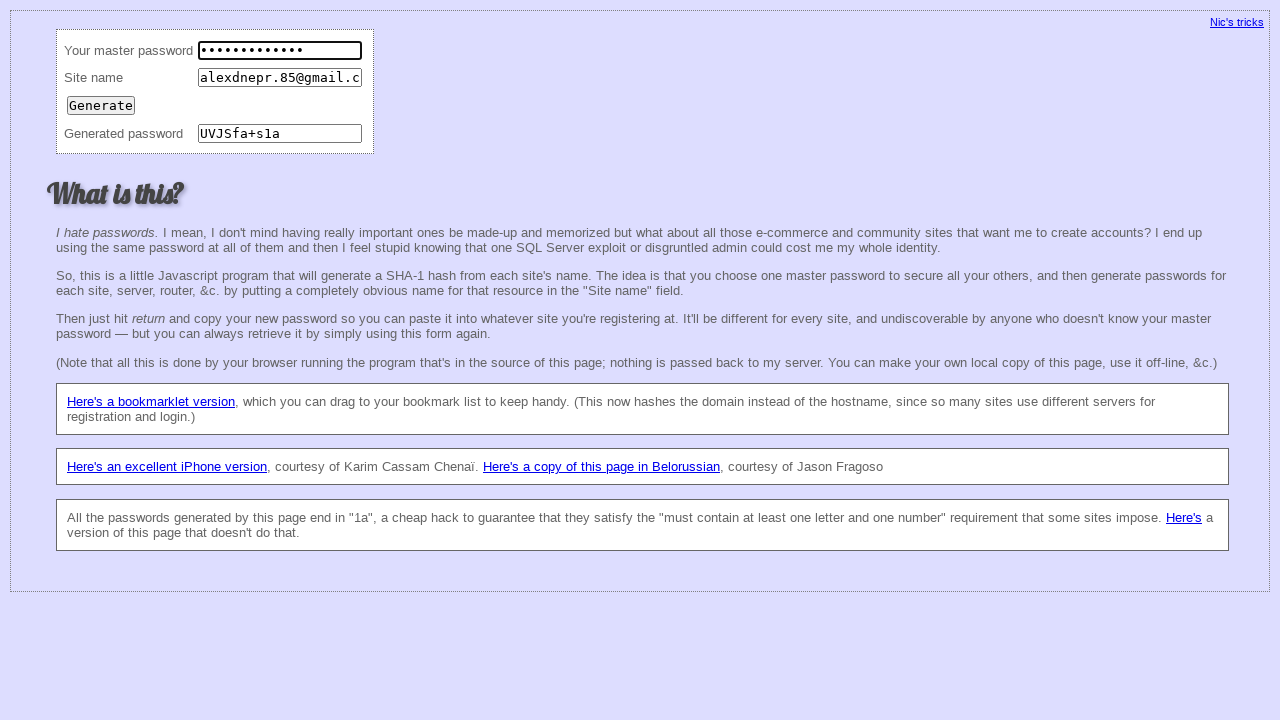

Filled site name field with 'alexdnepr.85@gmail.com' on input[name='site']
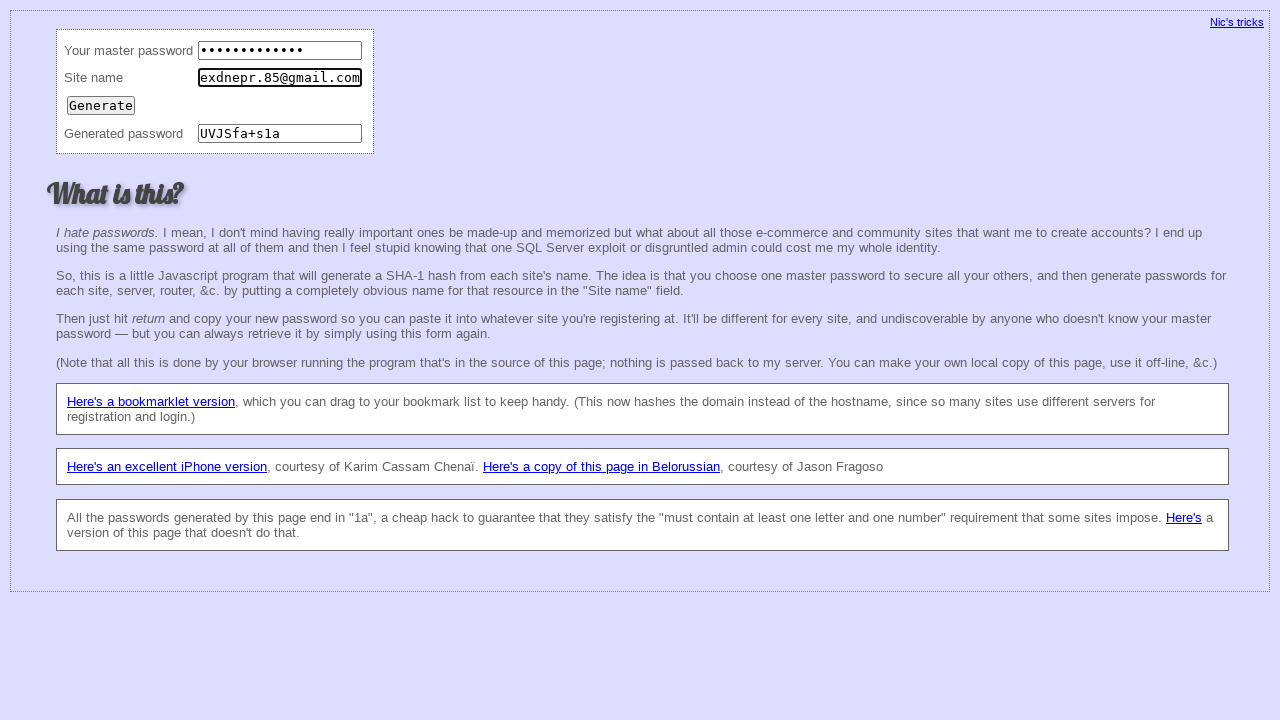

Pressed Enter to generate third password on input[name='site']
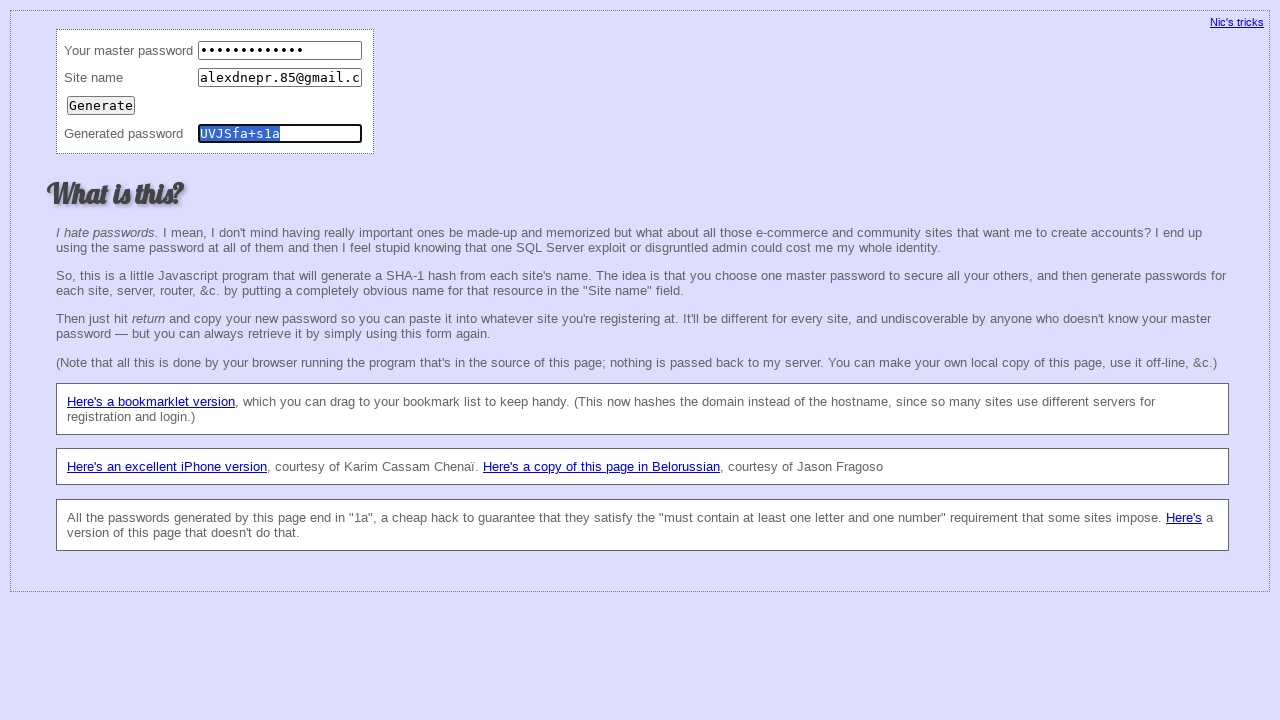

Cleared master password field on input[name='master']
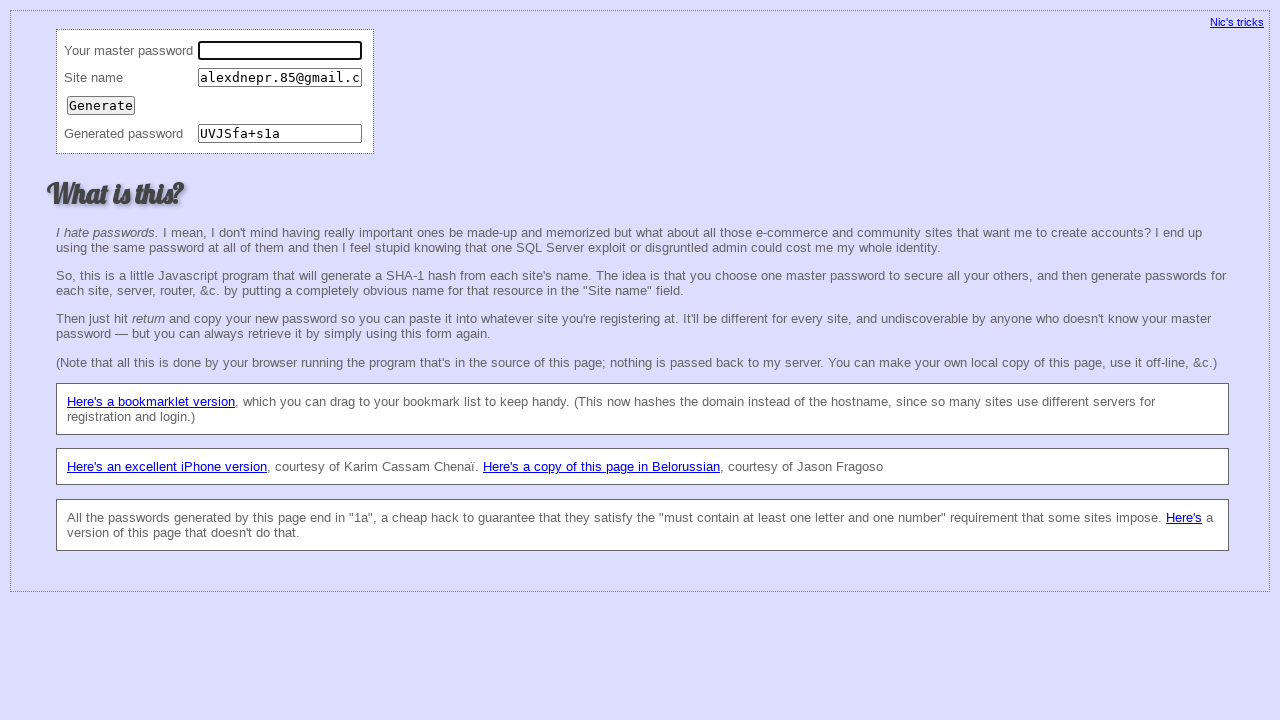

Filled master password field with 'MyPassword123' for fourth generation on input[name='master']
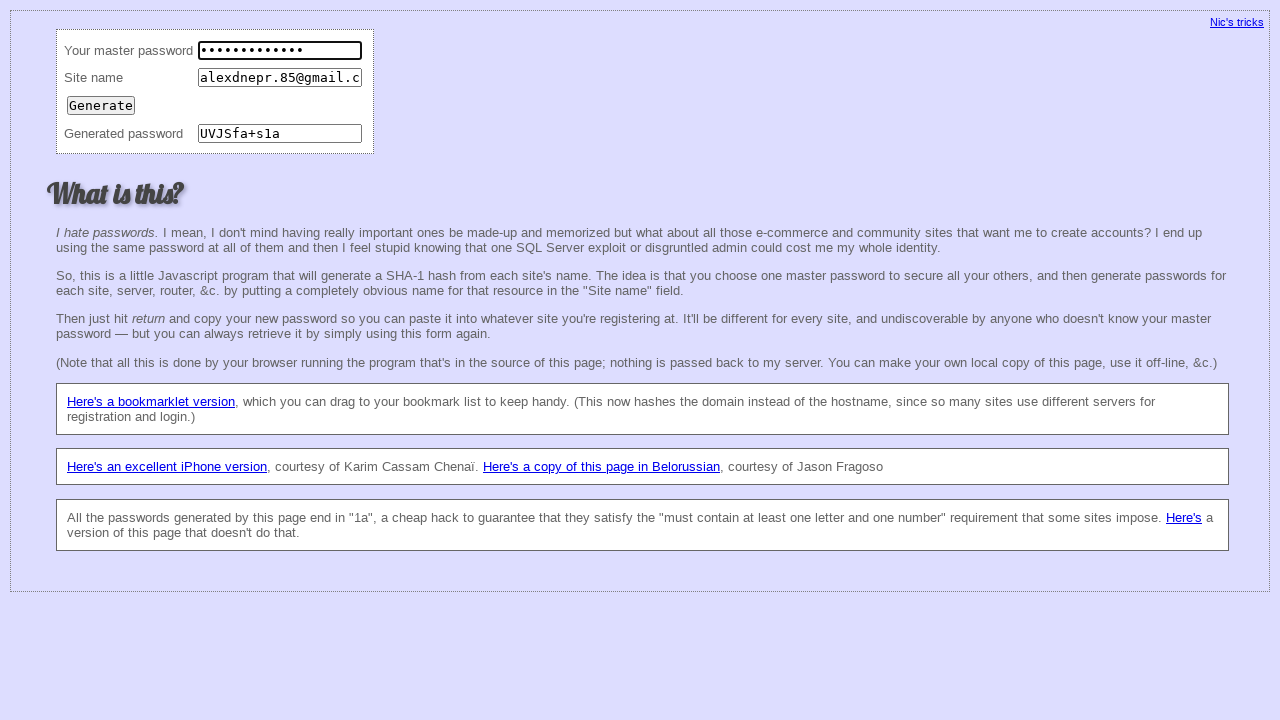

Filled site name field with 'alexdnepr.85@gmail.com' on input[name='site']
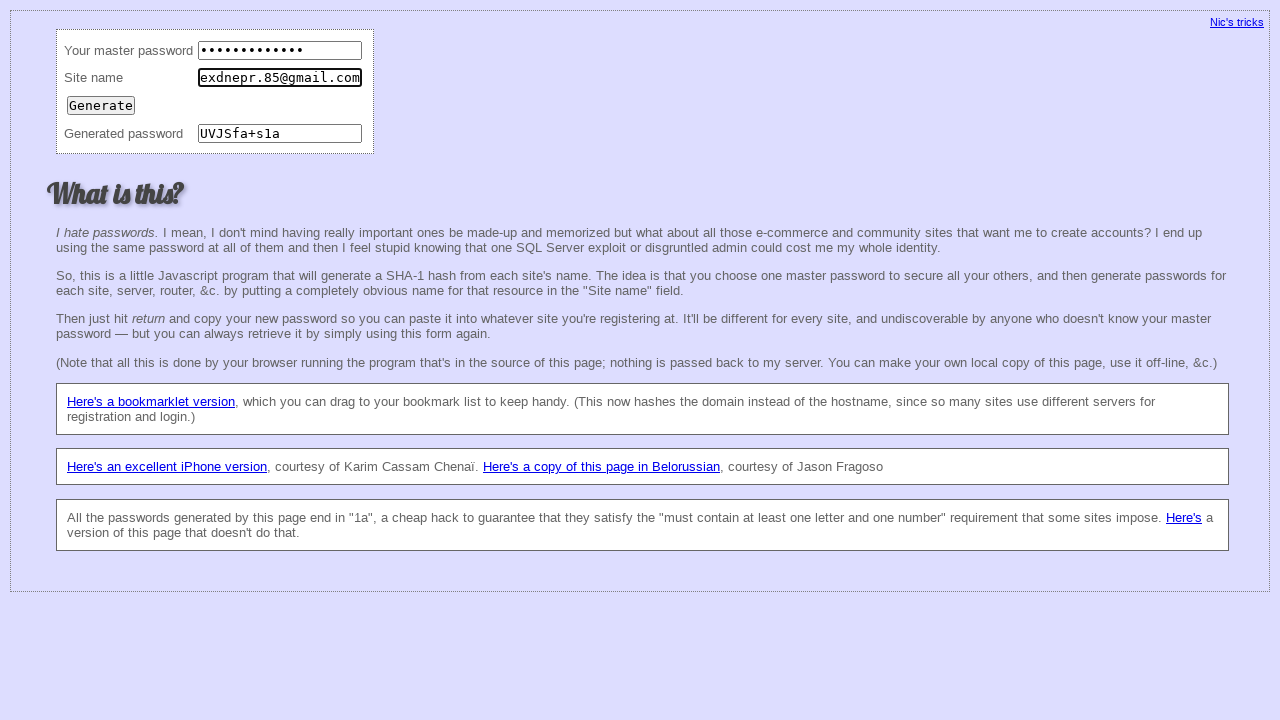

Pressed Enter to generate fourth password on input[name='site']
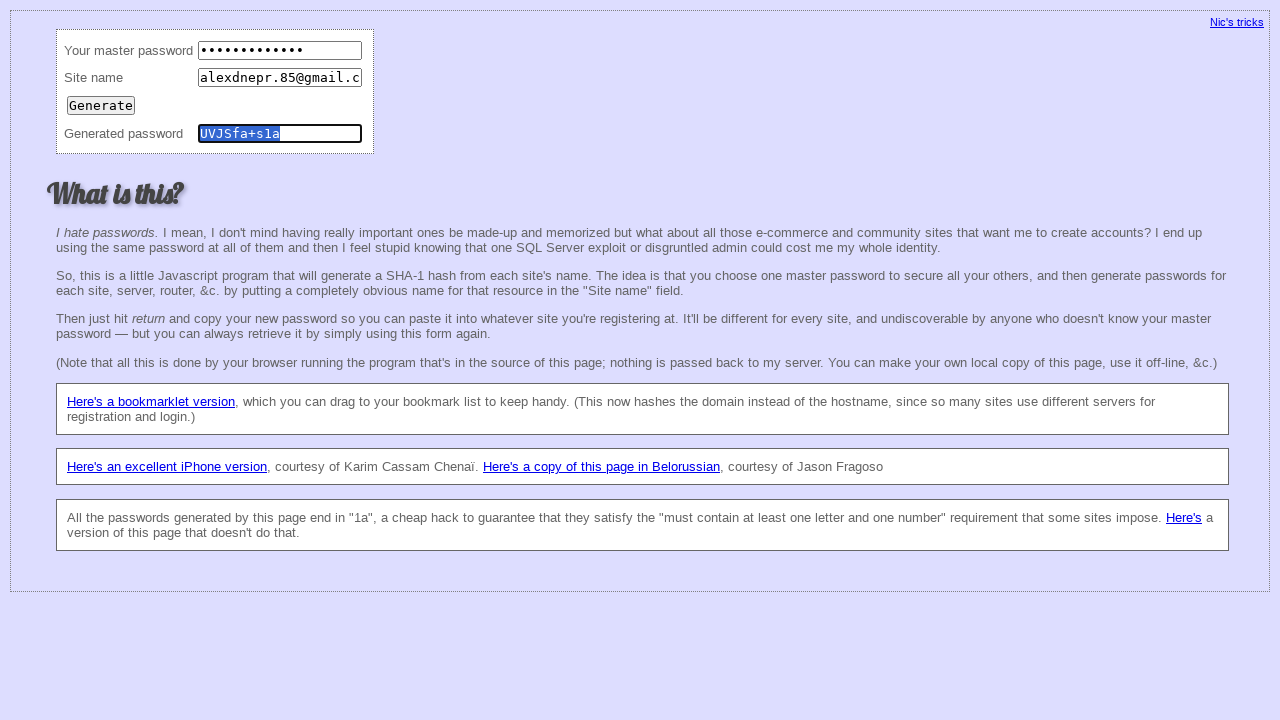

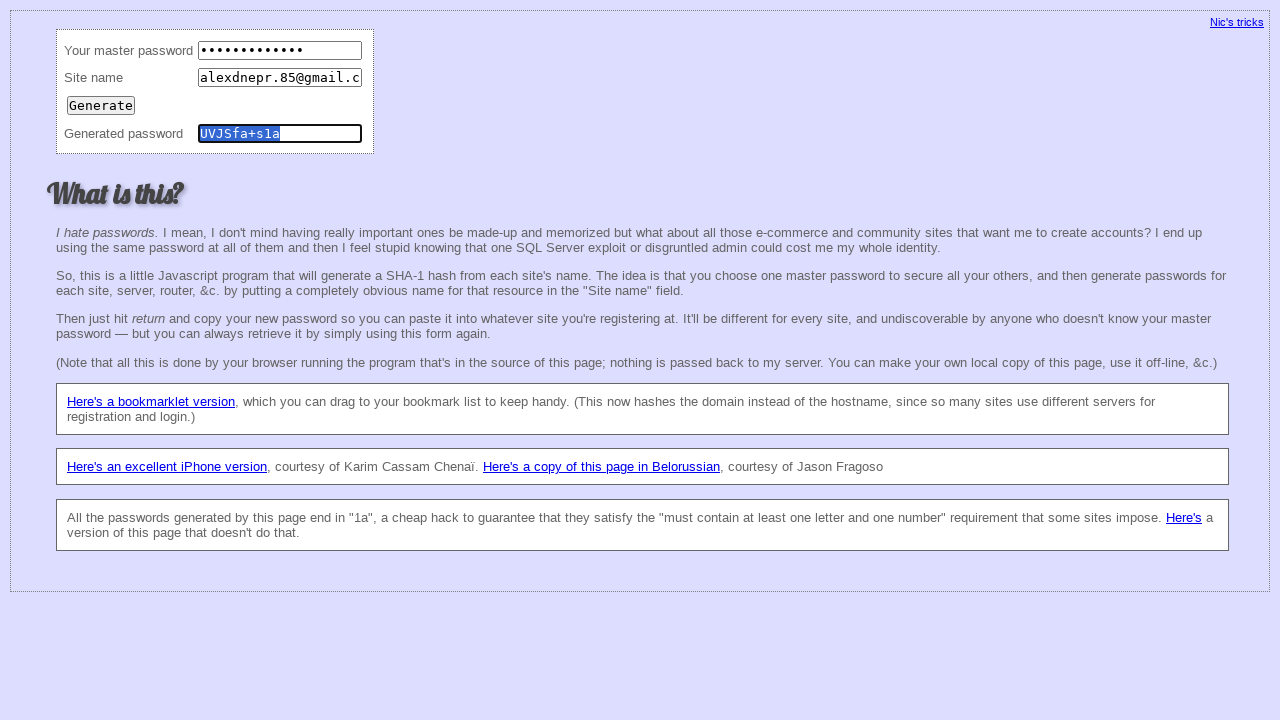